Tests mouse hover functionality by hovering over the first avatar on the page and verifying that the caption/additional information becomes visible.

Starting URL: http://the-internet.herokuapp.com/hovers

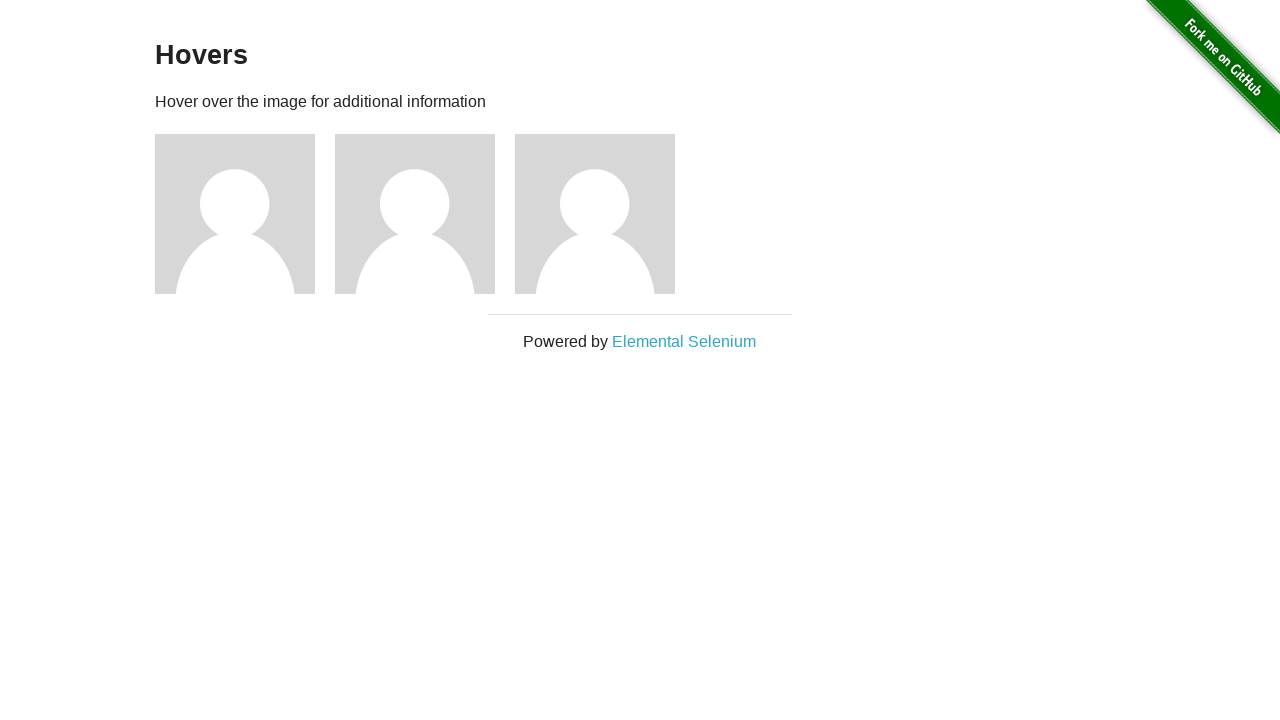

Located the first avatar figure element
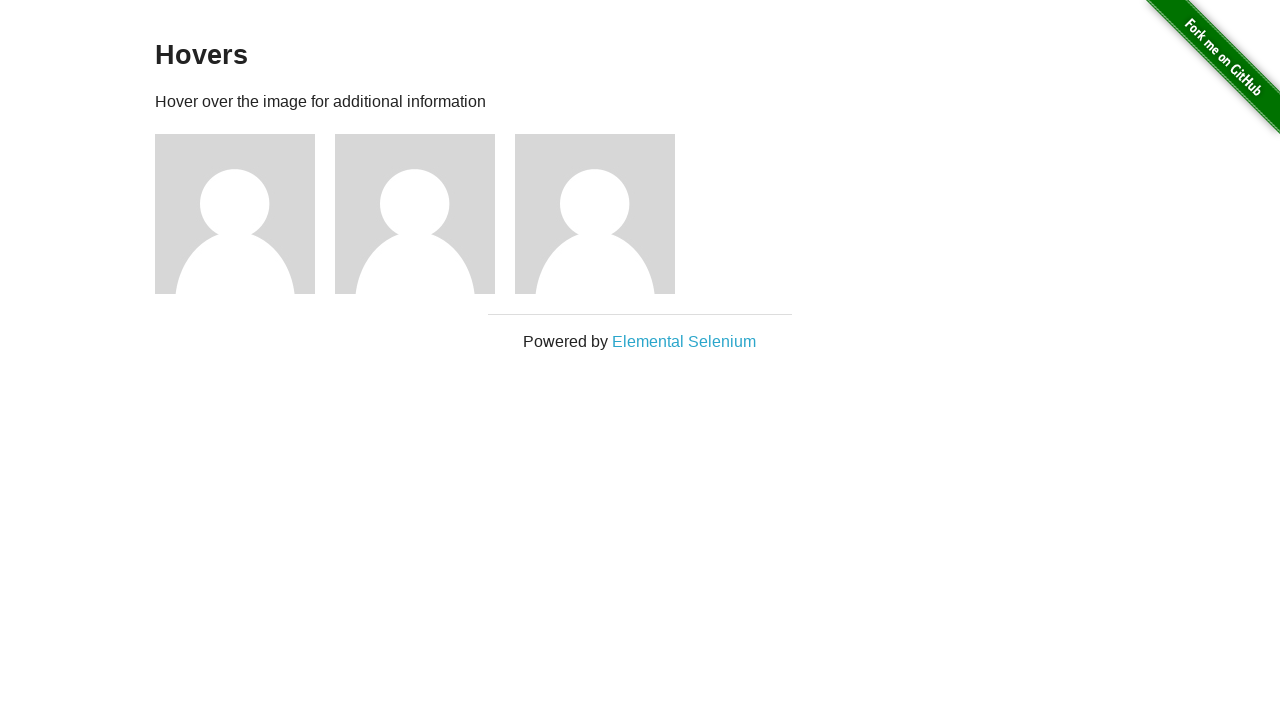

Hovered over the first avatar to trigger hover effect at (245, 214) on .figure >> nth=0
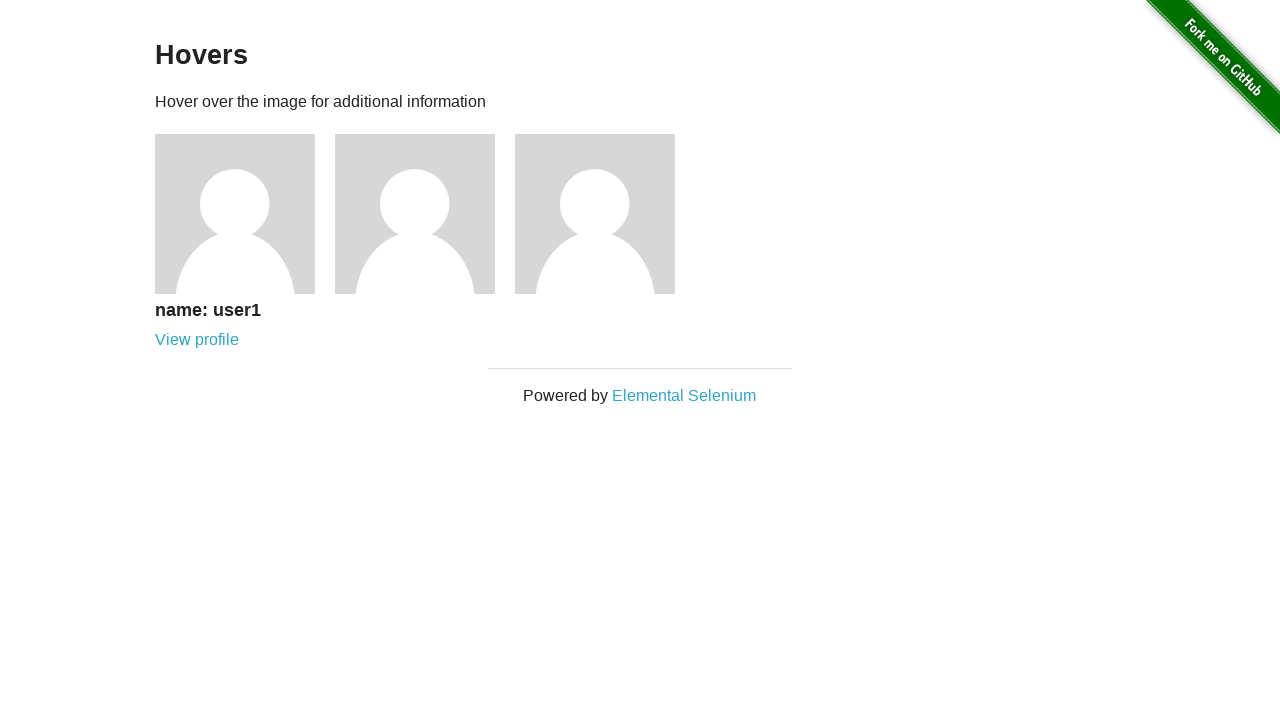

Located the caption element
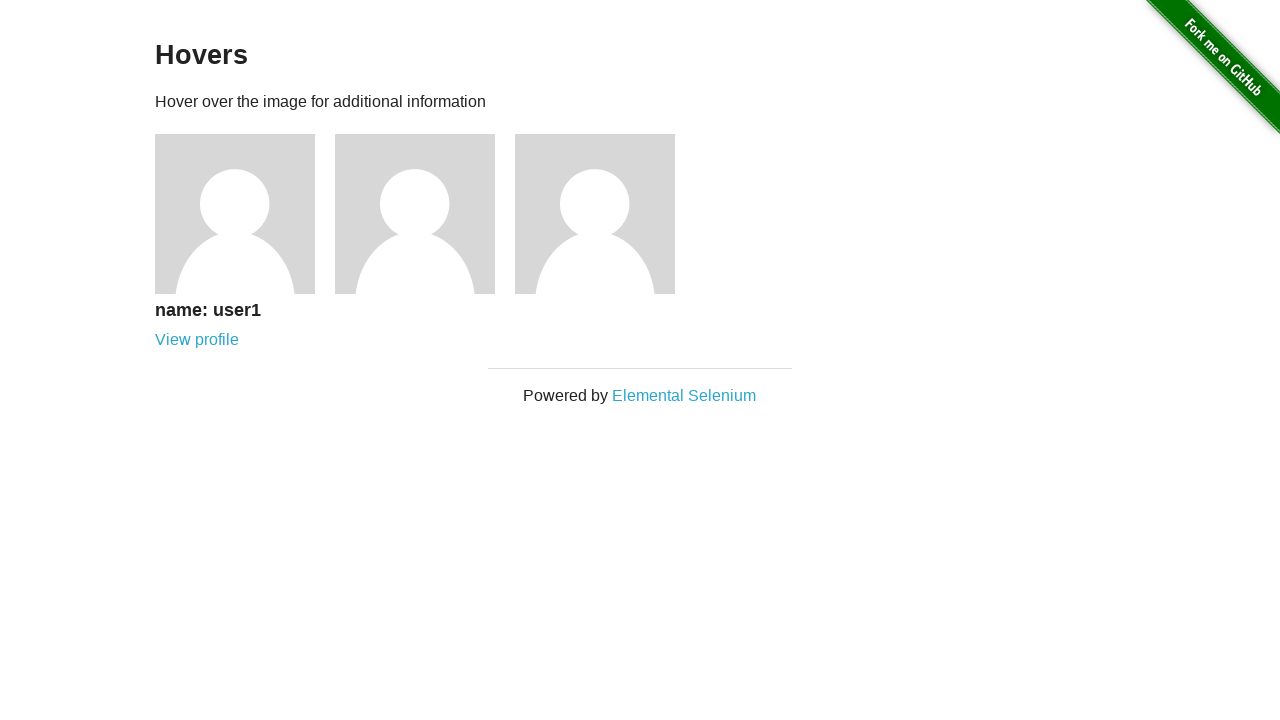

Verified that caption is visible after hover
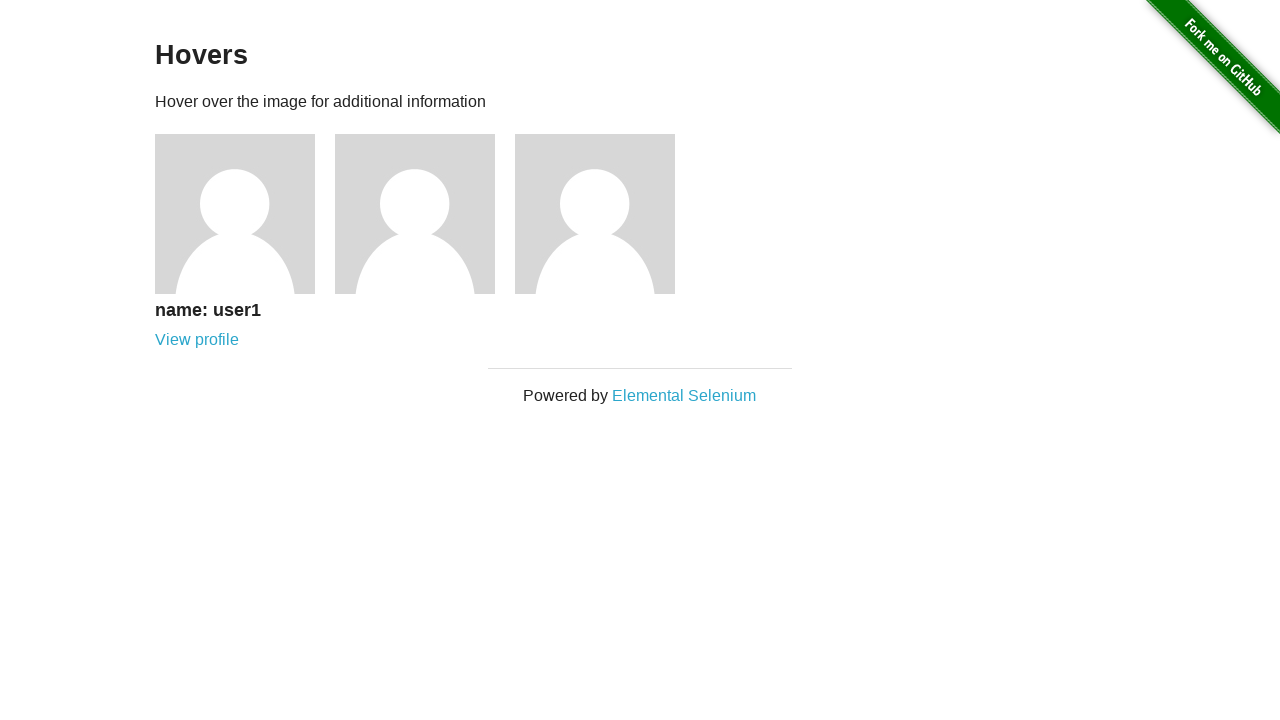

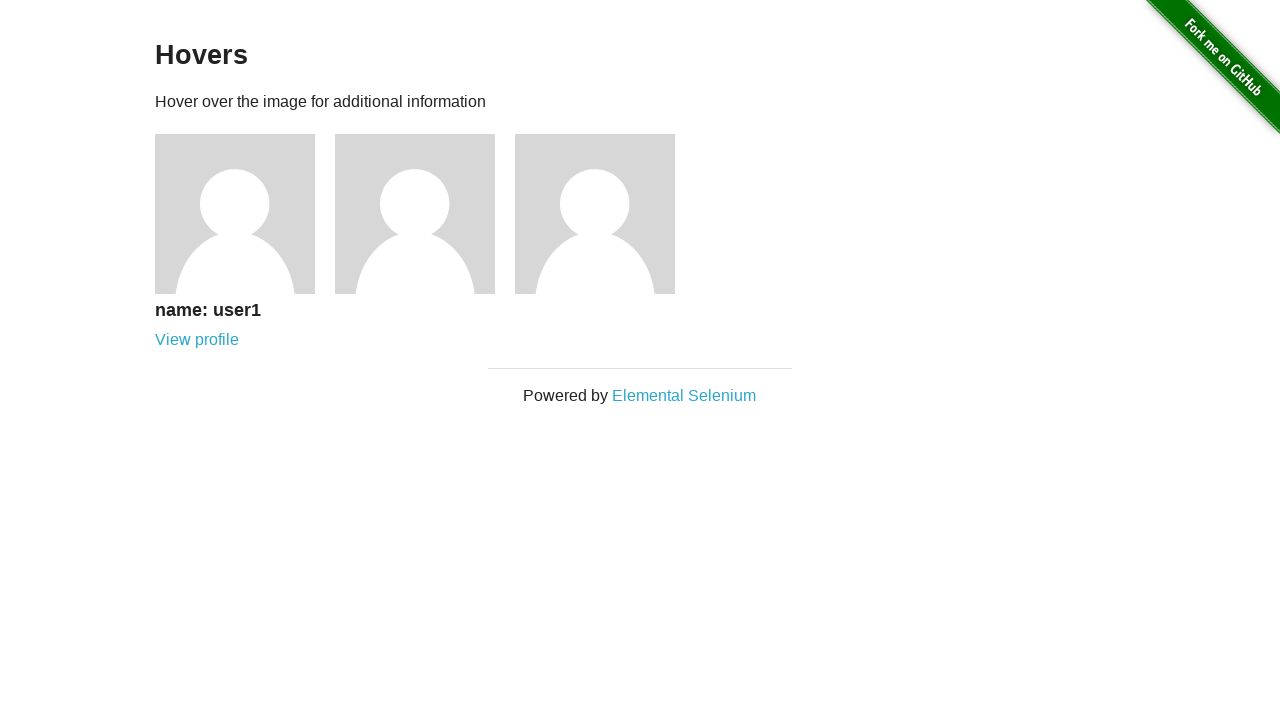